Tests the GreenKart shopping site by verifying the page title and URL, then searching for products containing "ca" and verifying that 4 products are displayed

Starting URL: https://rahulshettyacademy.com/seleniumPractise/#/

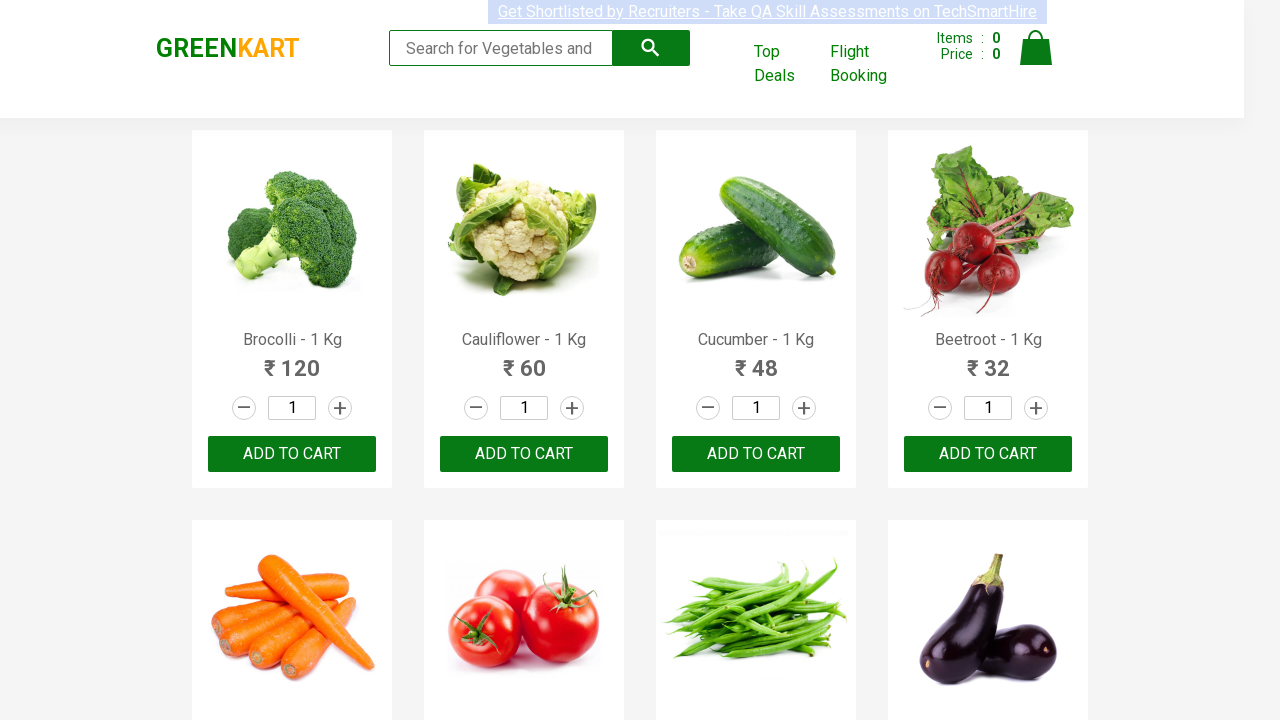

Verified page title is 'GreenKart - veg and fruits kart'
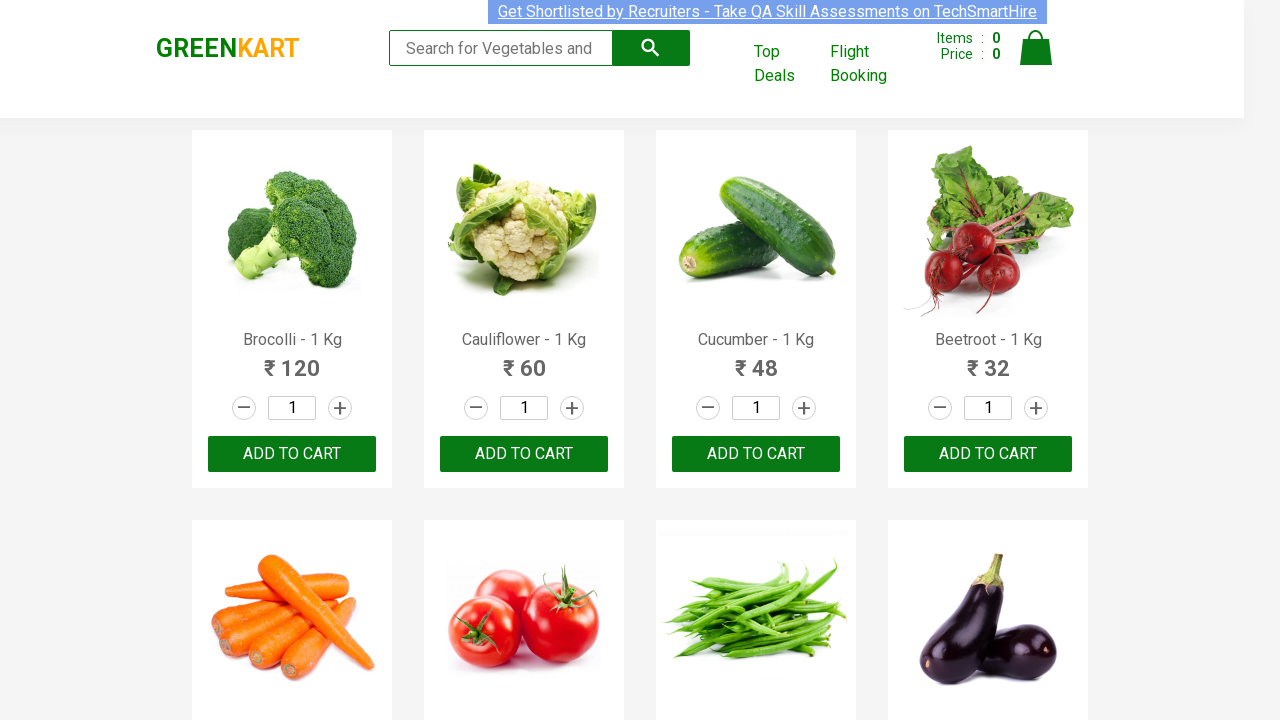

Verified URL contains 'rahulshettyacademy'
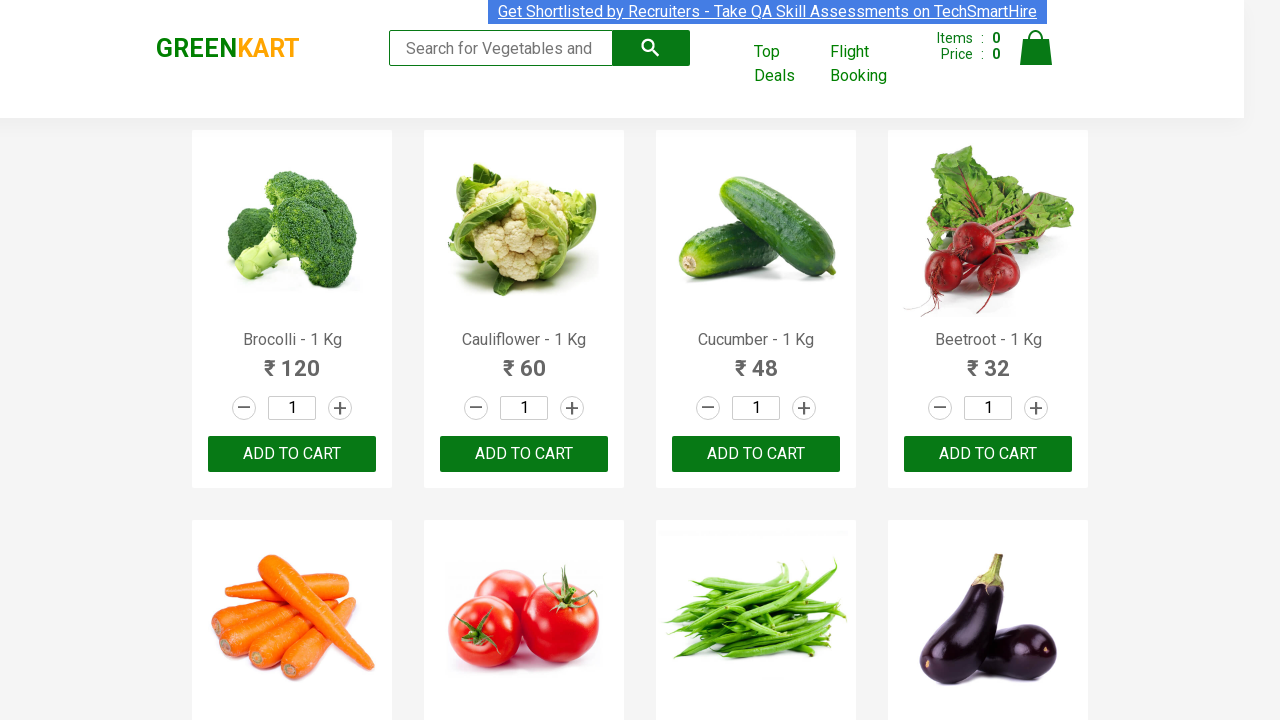

Filled search box with 'ca' on .search-keyword
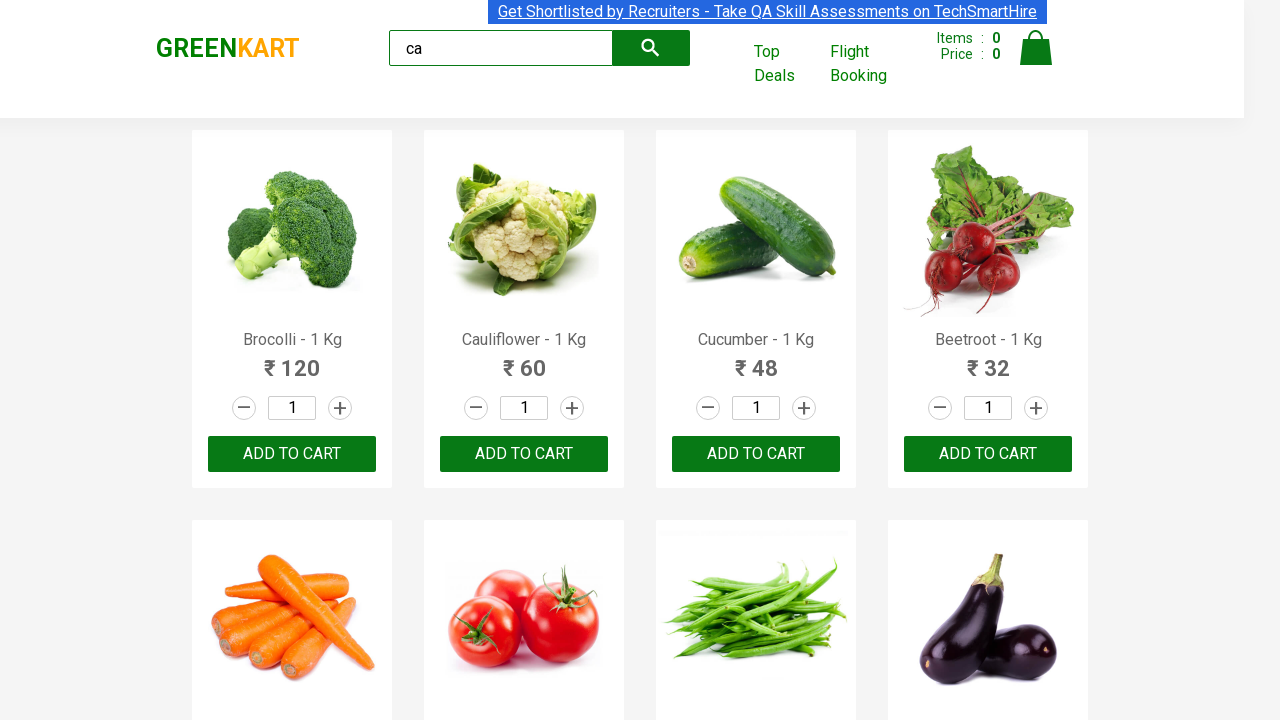

Waited 2 seconds for products to filter
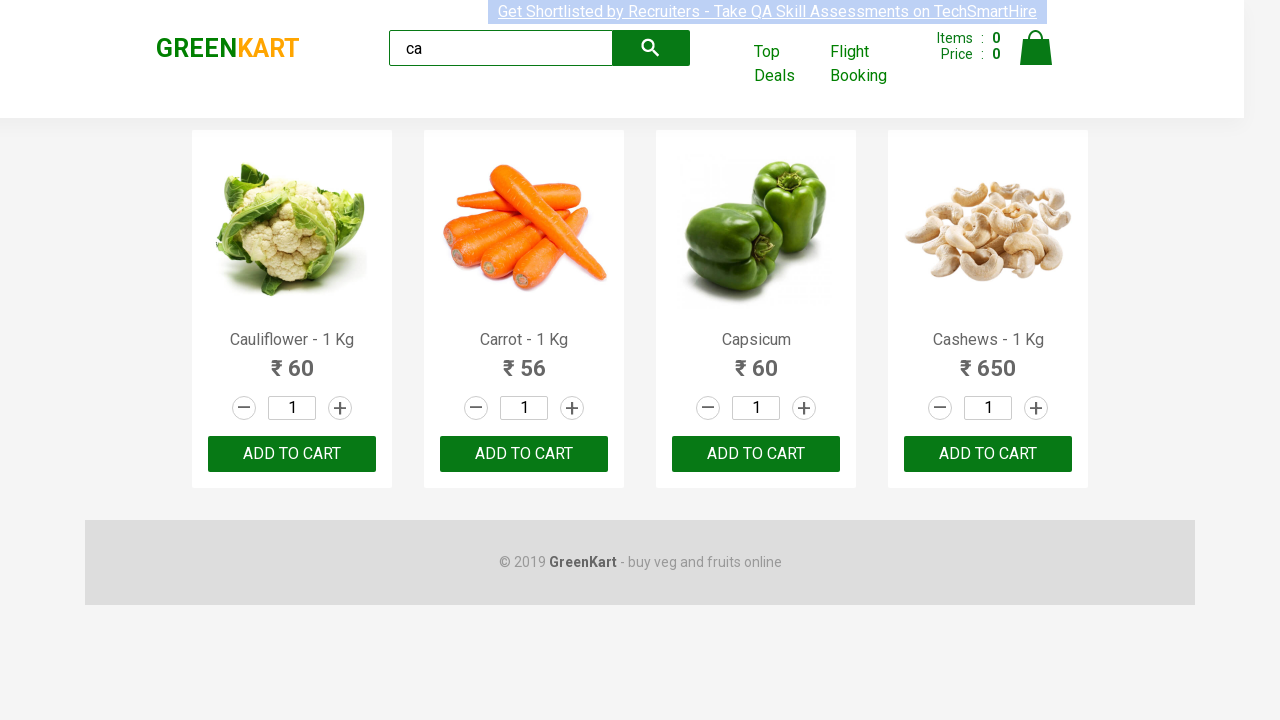

Verified that 4 products are displayed after filtering for 'ca'
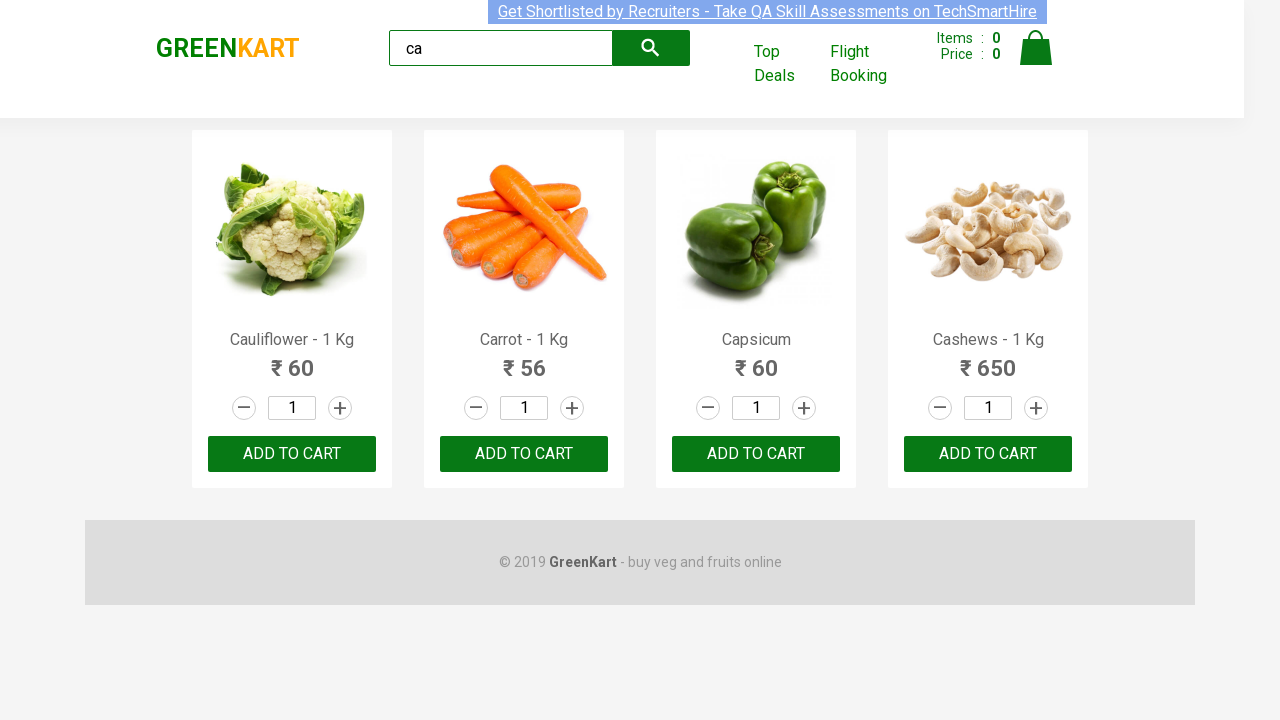

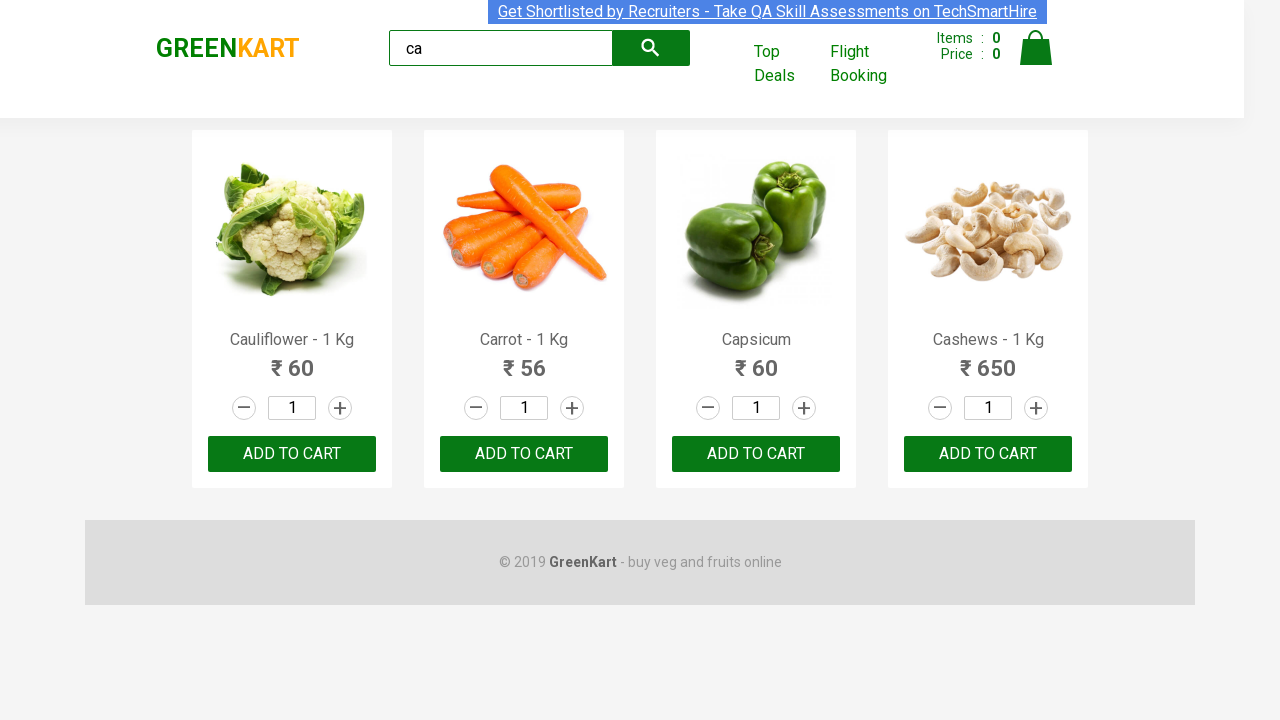